Navigates to an automation practice page and verifies the page loads by checking its title and URL

Starting URL: https://rahulshettyacademy.com/AutomationPractice/

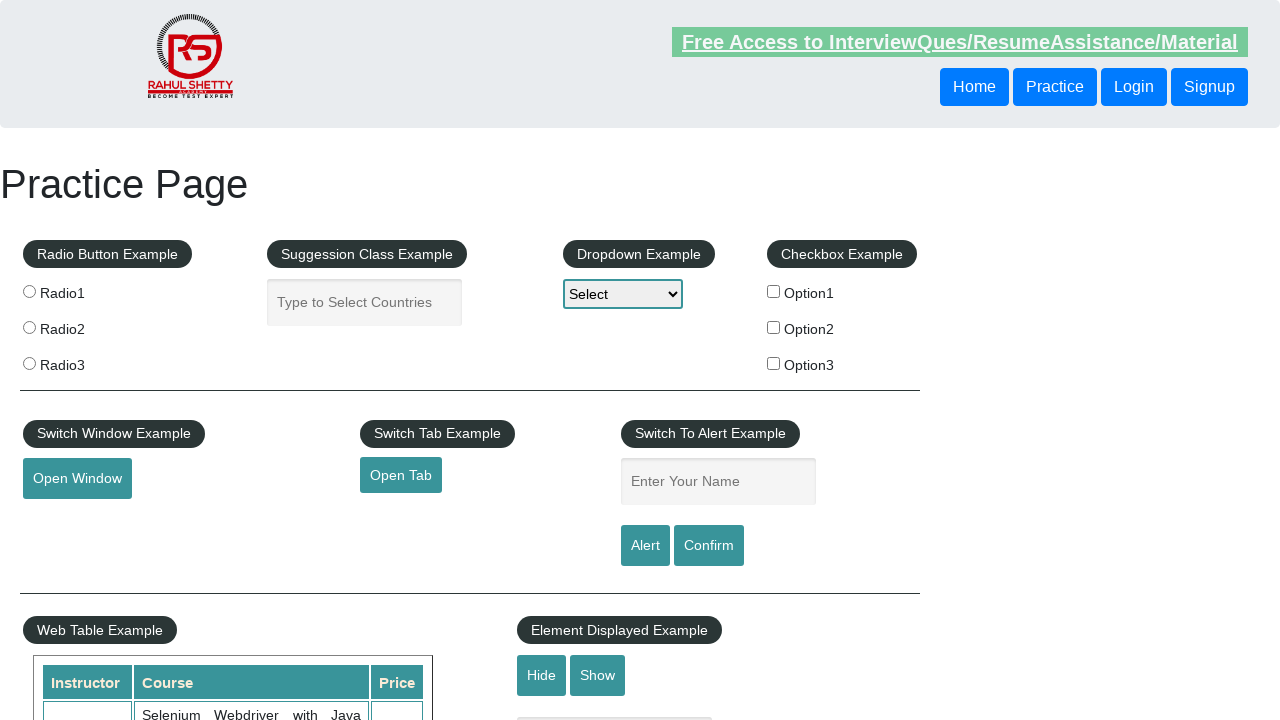

Waited for page to load with domcontentloaded state
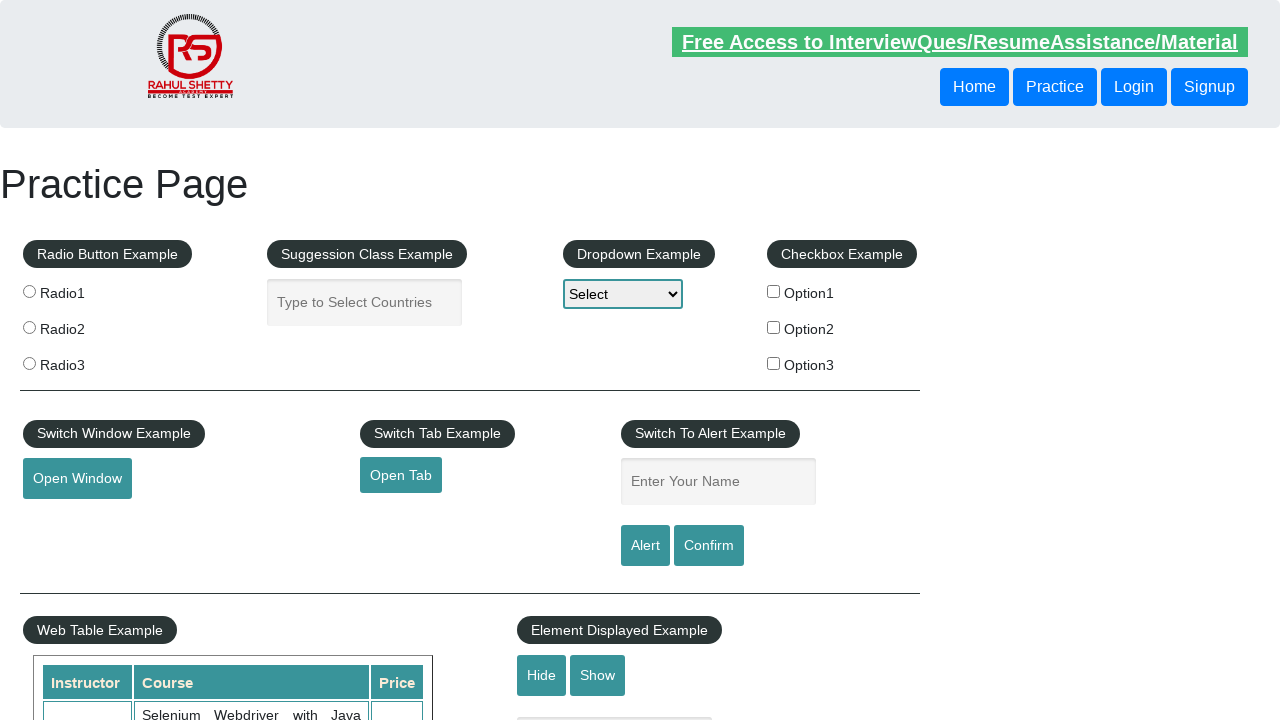

Retrieved page title: Practice Page
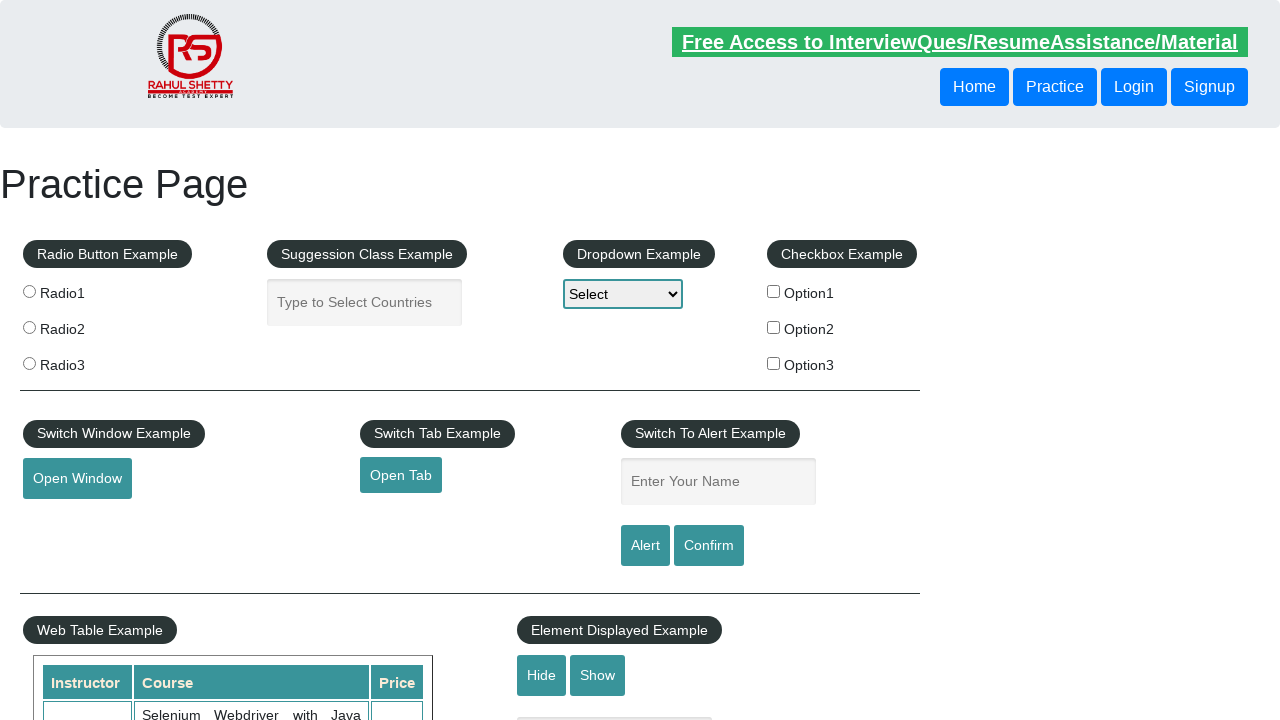

Retrieved page URL: https://rahulshettyacademy.com/AutomationPractice/
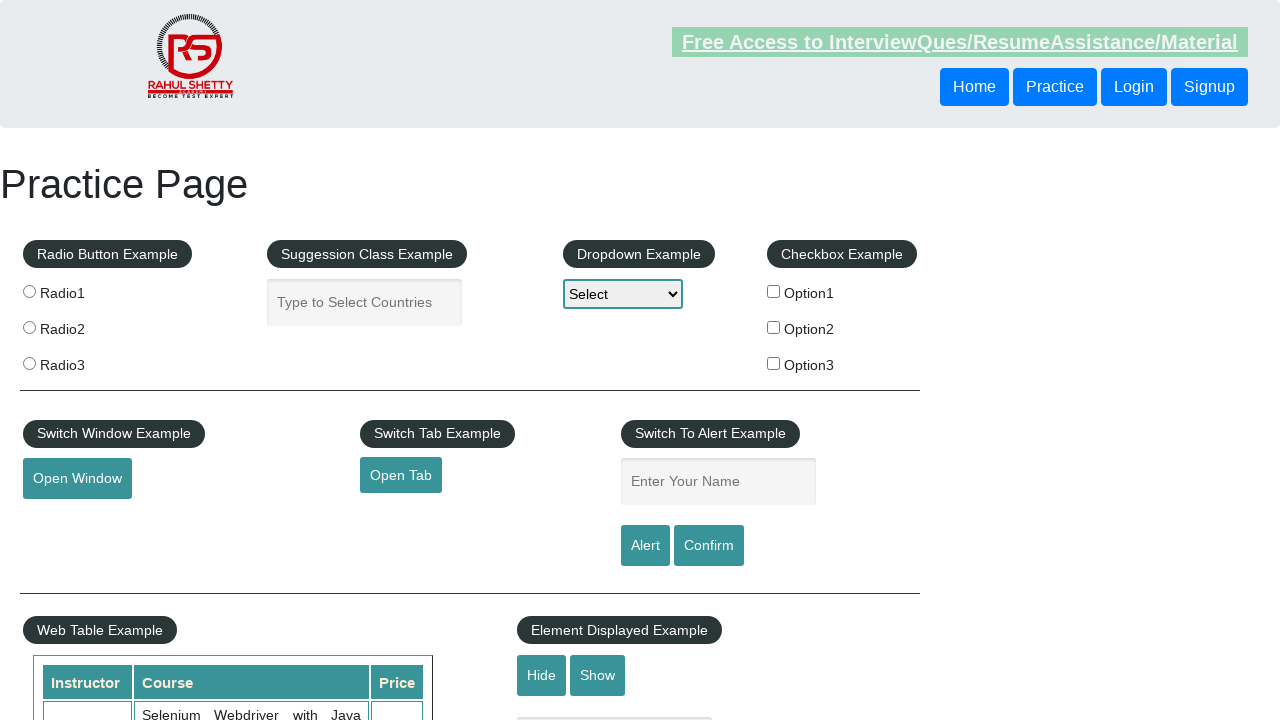

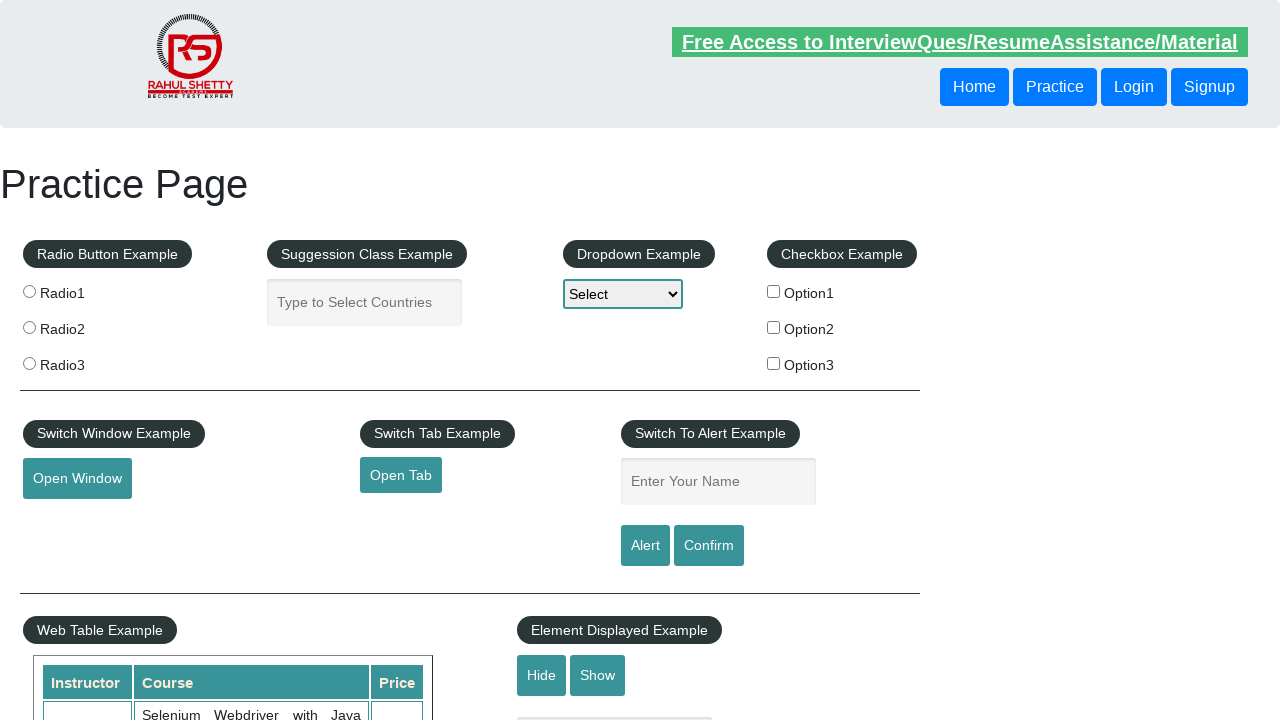